Tests that todo data persists after page reload

Starting URL: https://demo.playwright.dev/todomvc

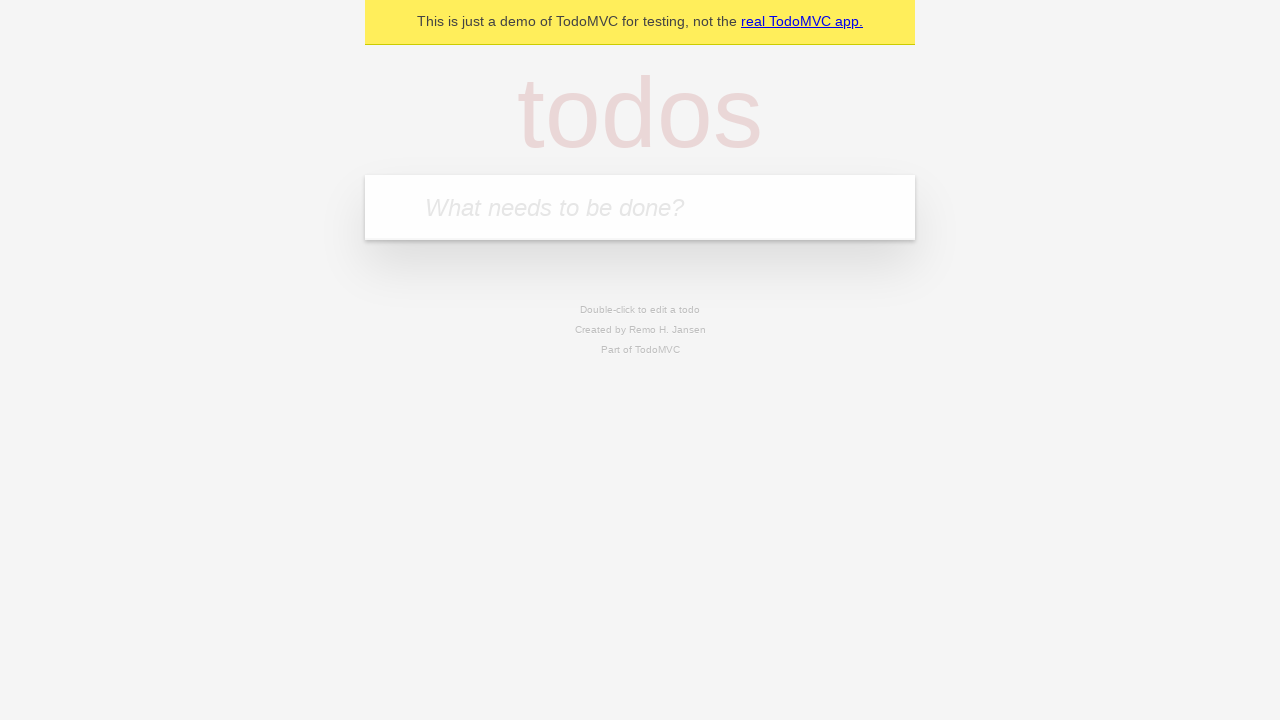

Located the todo input field
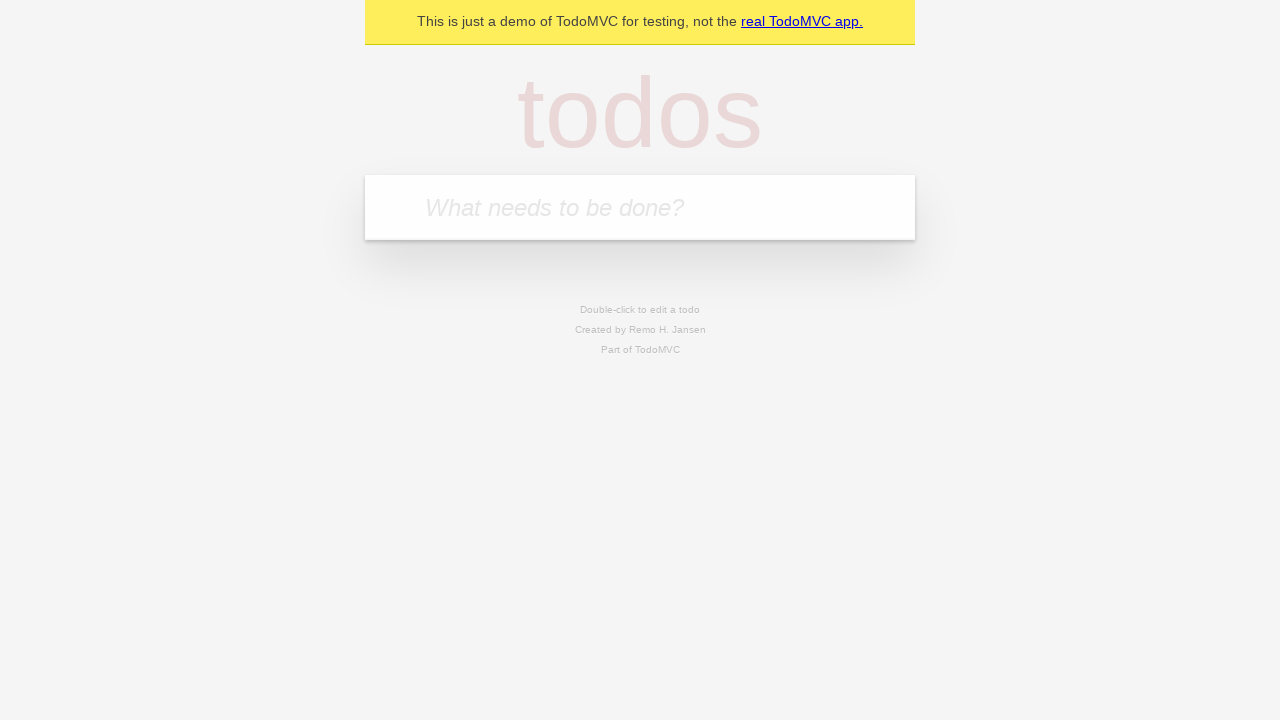

Filled todo input with 'buy some cheese' on internal:attr=[placeholder="What needs to be done?"i]
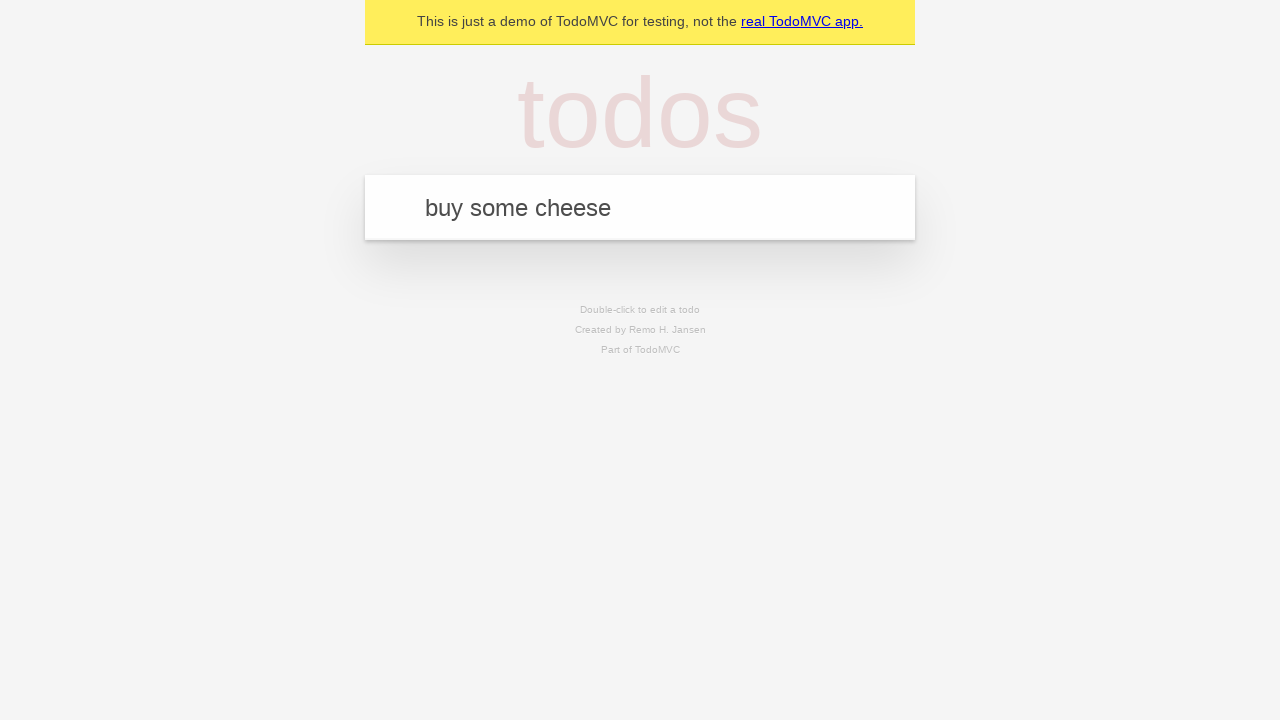

Pressed Enter to create todo 'buy some cheese' on internal:attr=[placeholder="What needs to be done?"i]
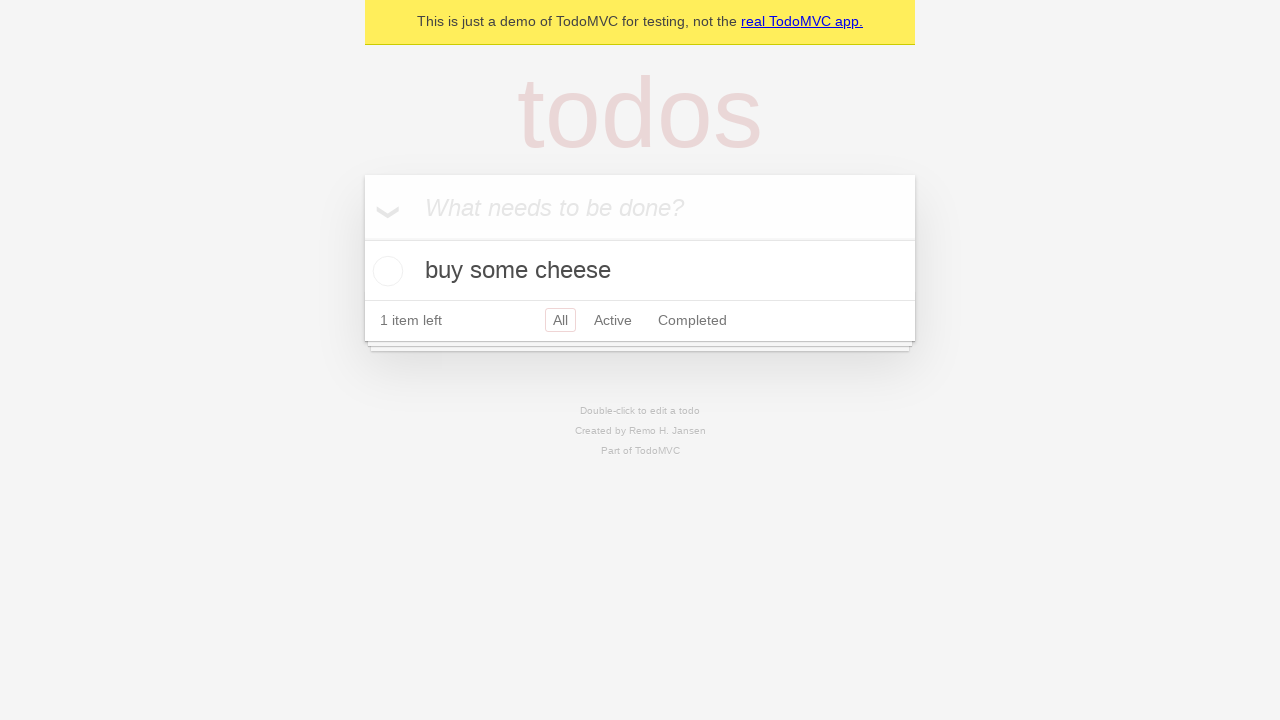

Filled todo input with 'feed the cat' on internal:attr=[placeholder="What needs to be done?"i]
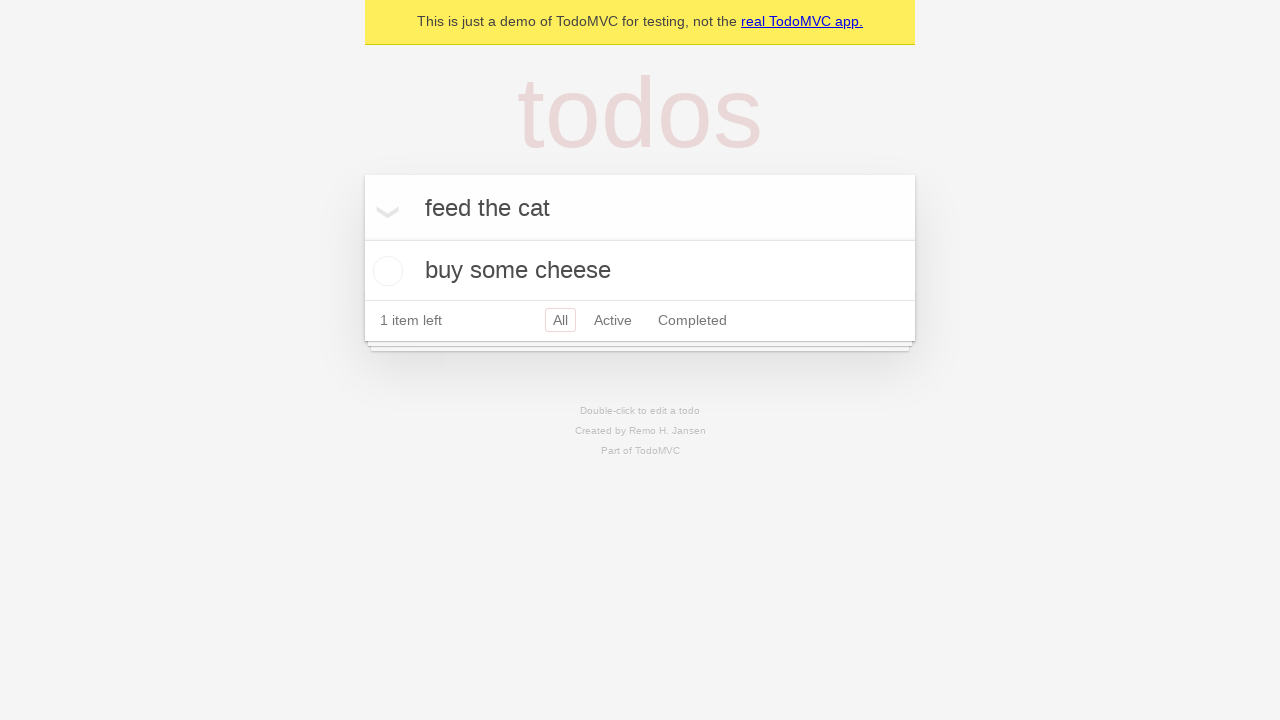

Pressed Enter to create todo 'feed the cat' on internal:attr=[placeholder="What needs to be done?"i]
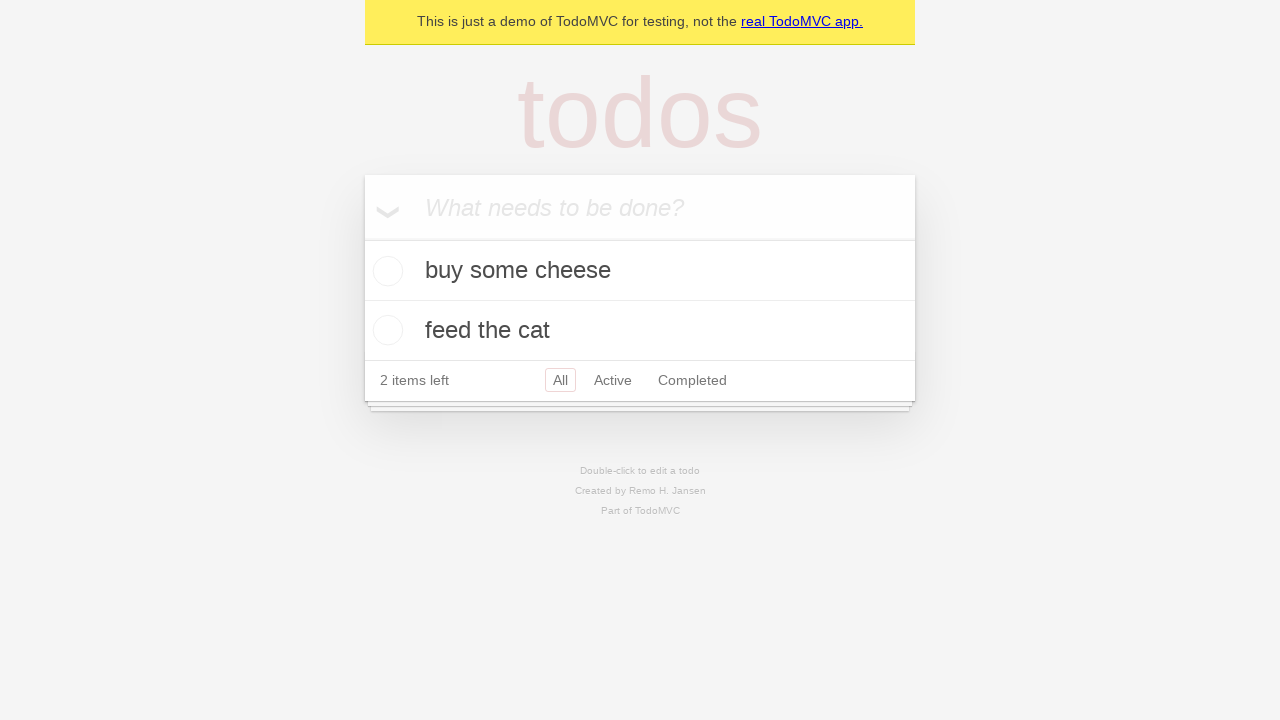

Waited for both todos to be created
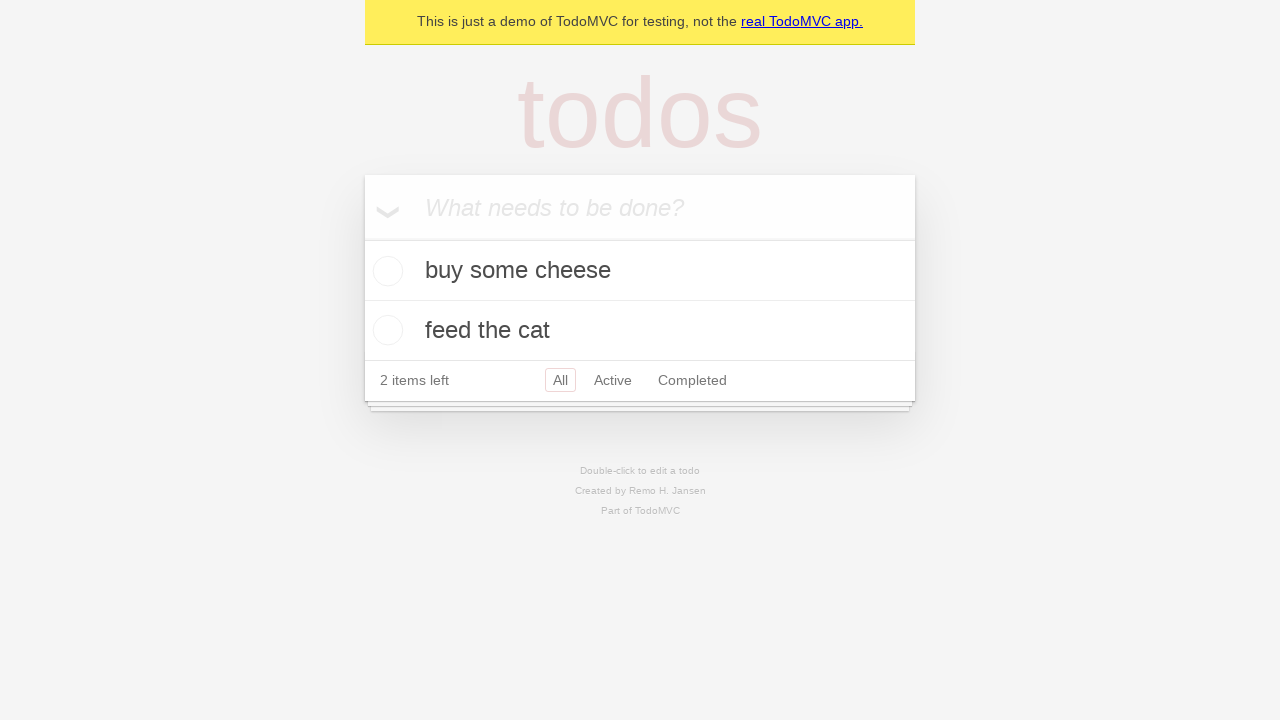

Located all todo items
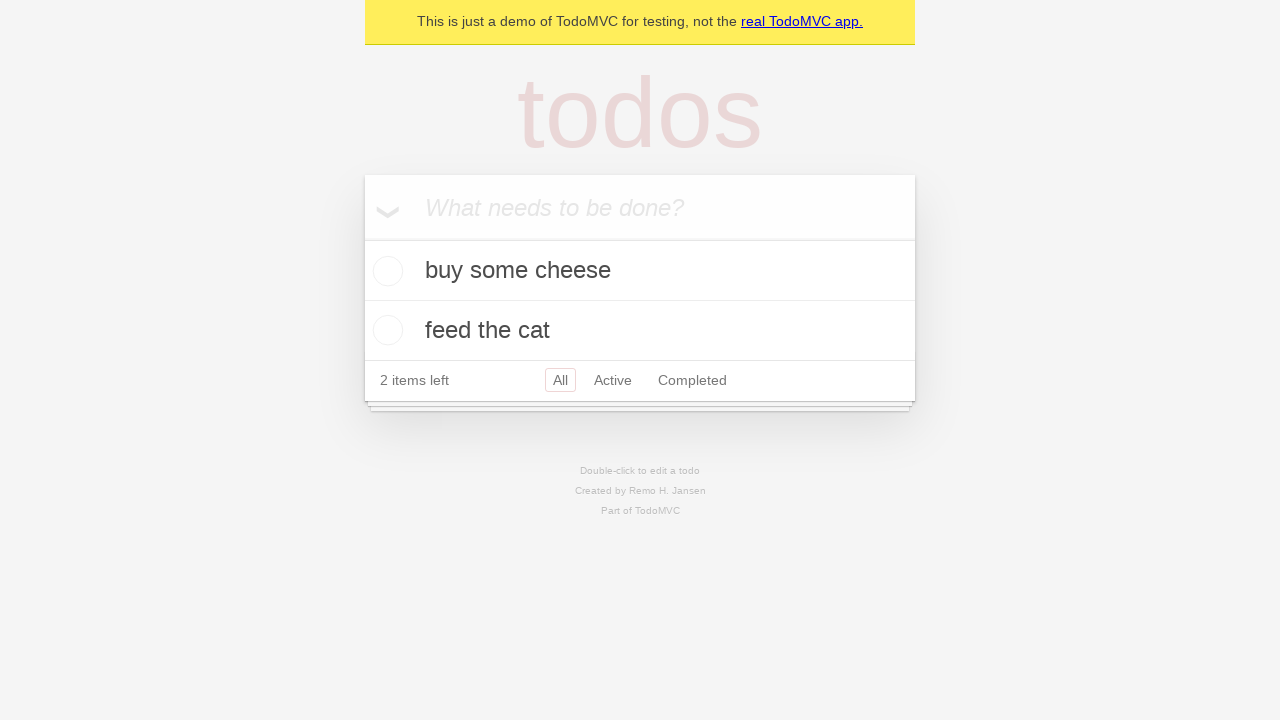

Located checkbox for first todo
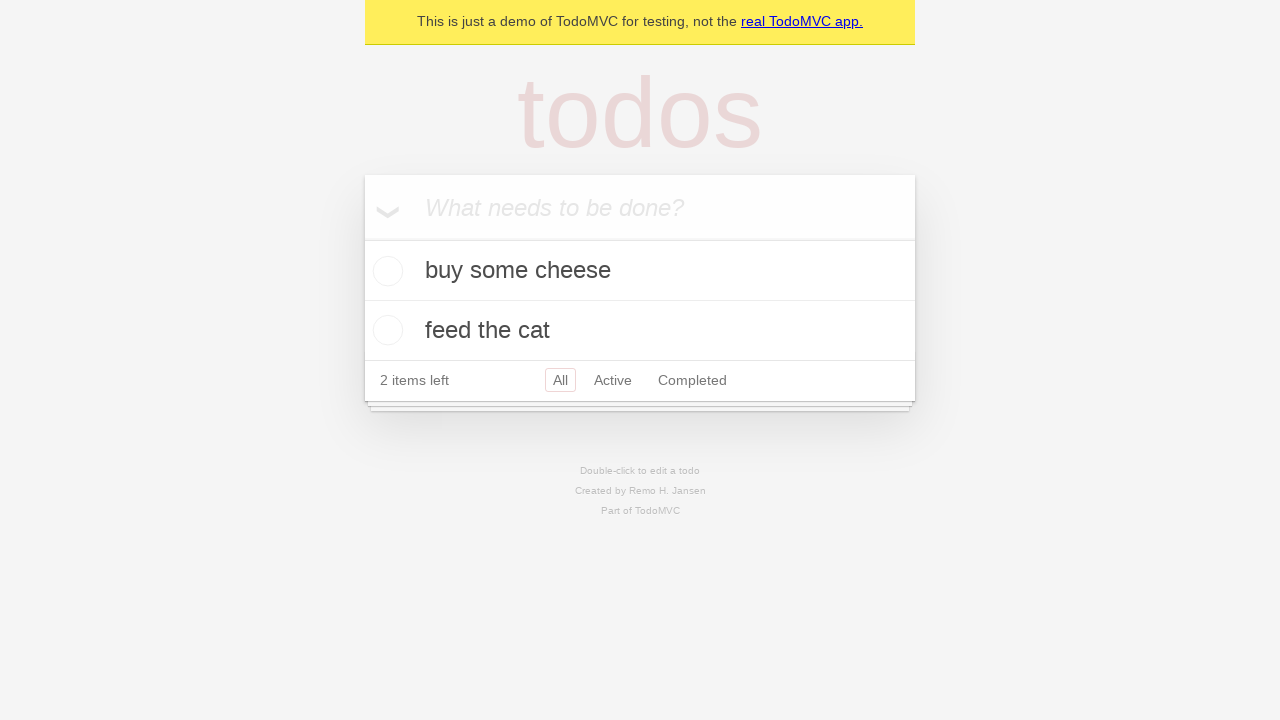

Checked the first todo as complete at (385, 271) on internal:testid=[data-testid="todo-item"s] >> nth=0 >> internal:role=checkbox
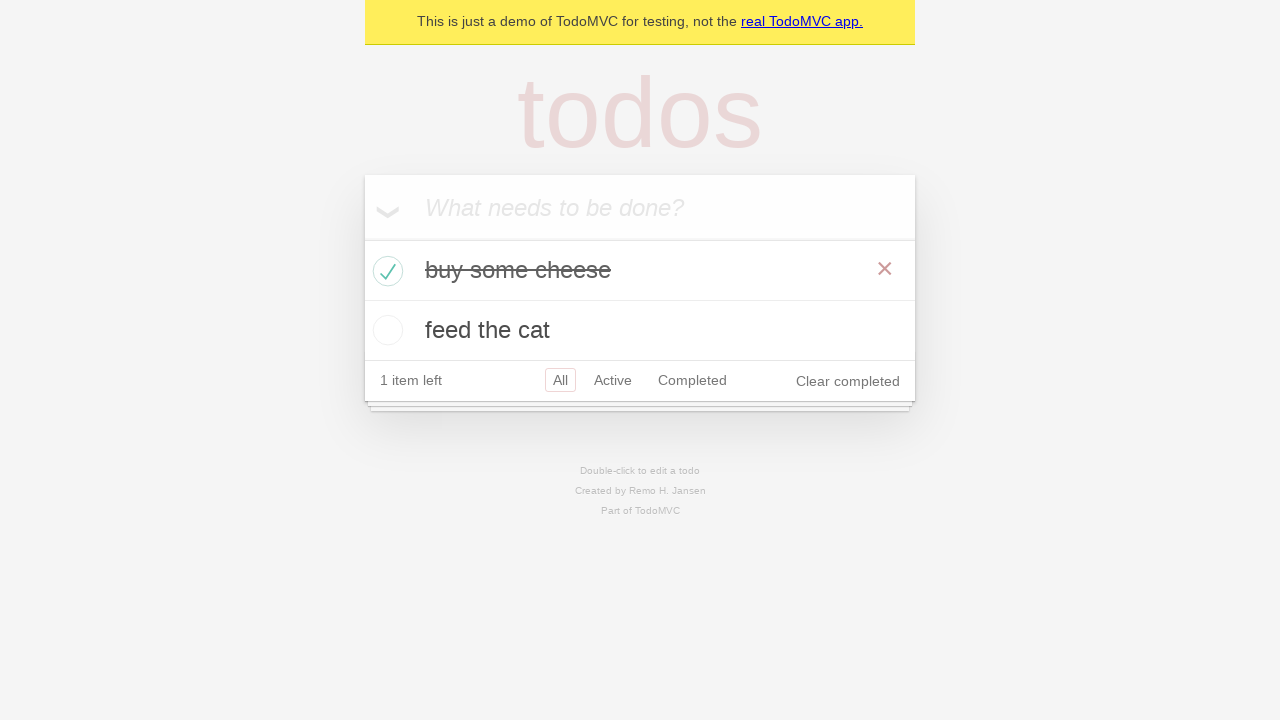

Reloaded the page
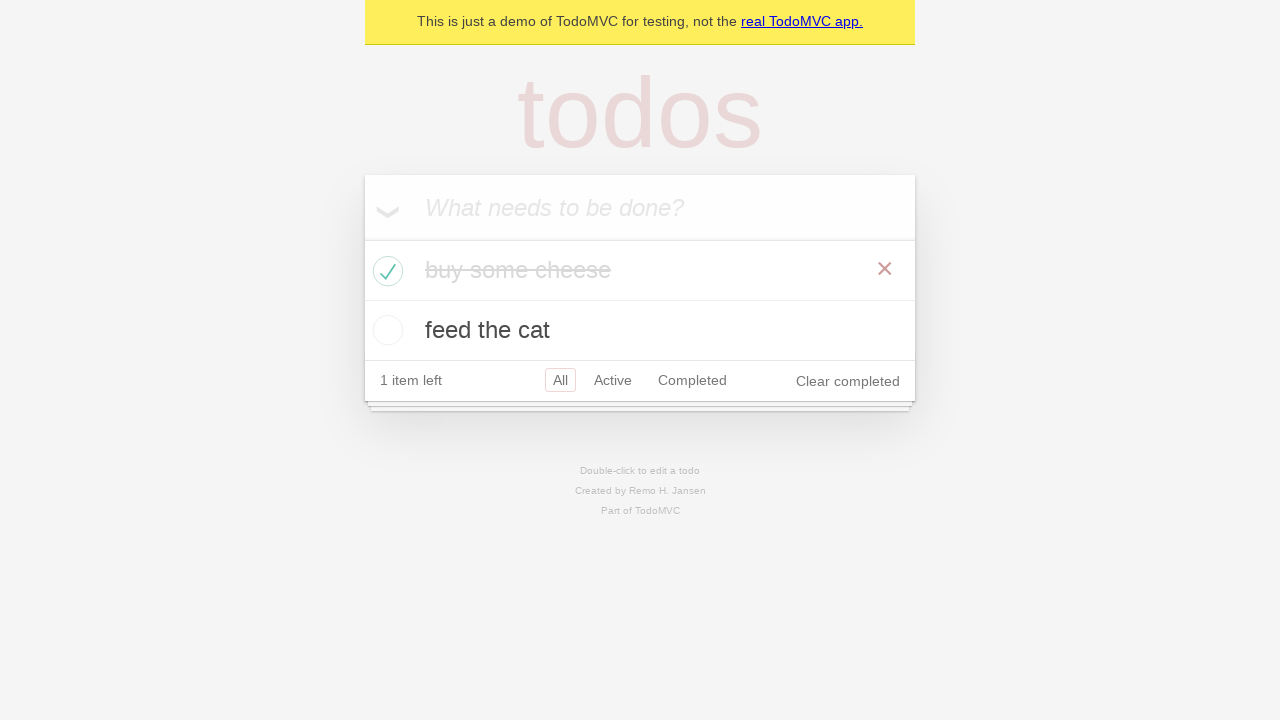

Verified both todos persisted after page reload
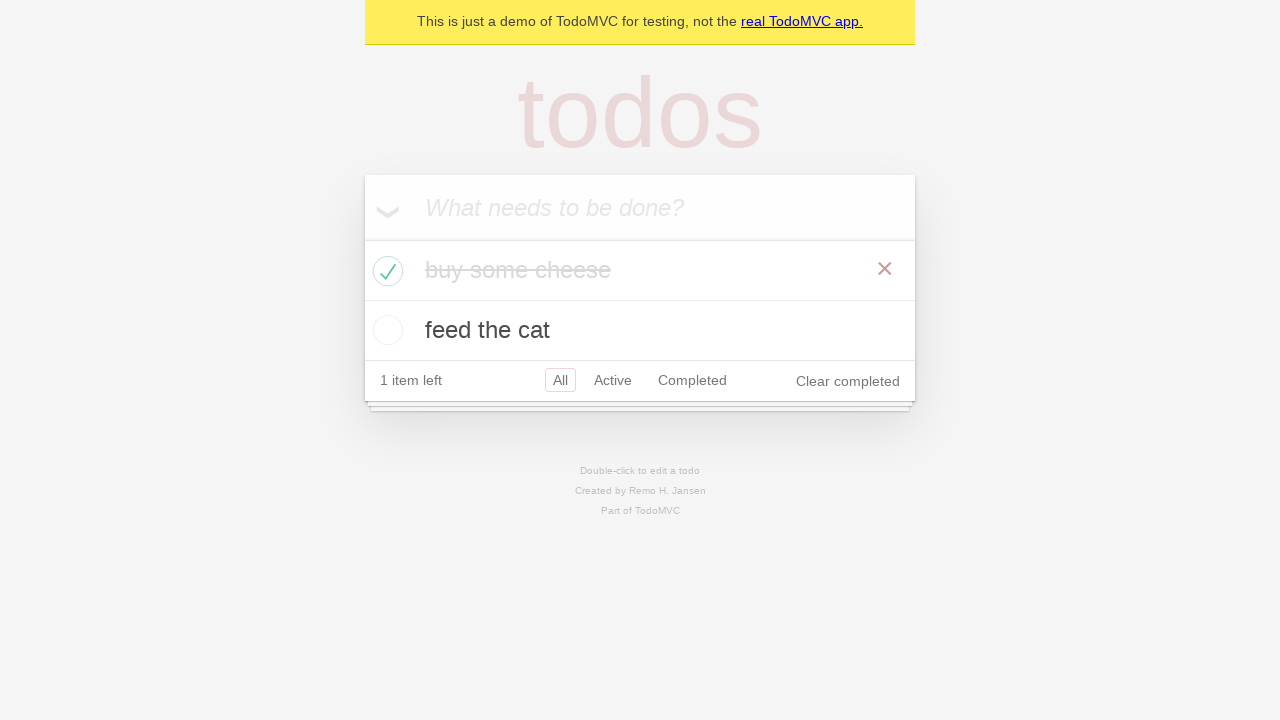

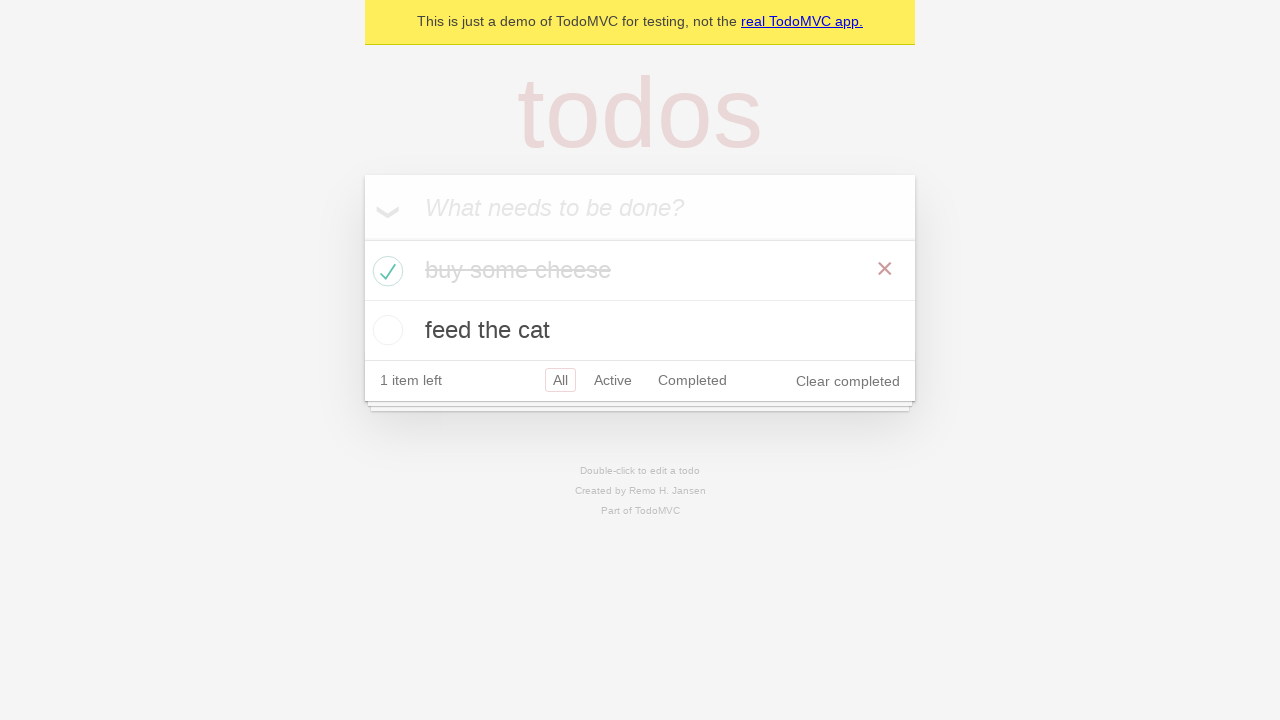